Tests dropdown and multi-select functionality by selecting an option from a dropdown and multiple options from a multi-select box

Starting URL: http://omayo.blogspot.com/

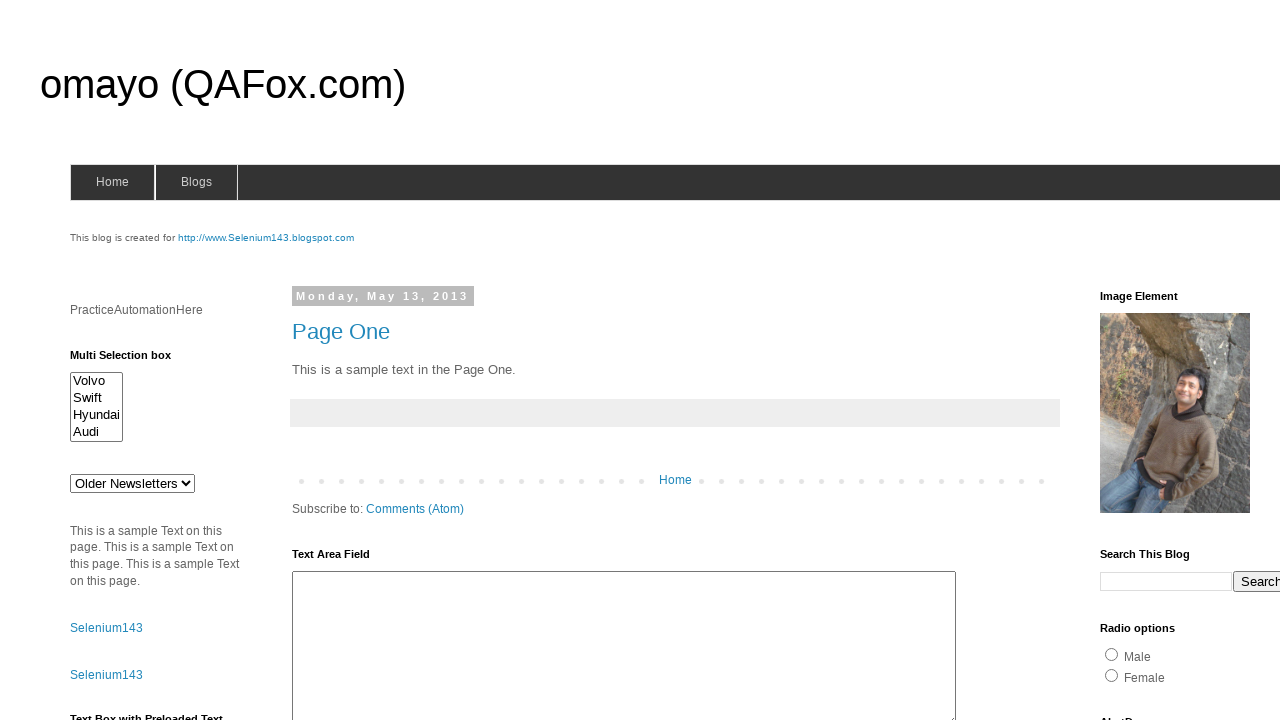

Navigated to http://omayo.blogspot.com/
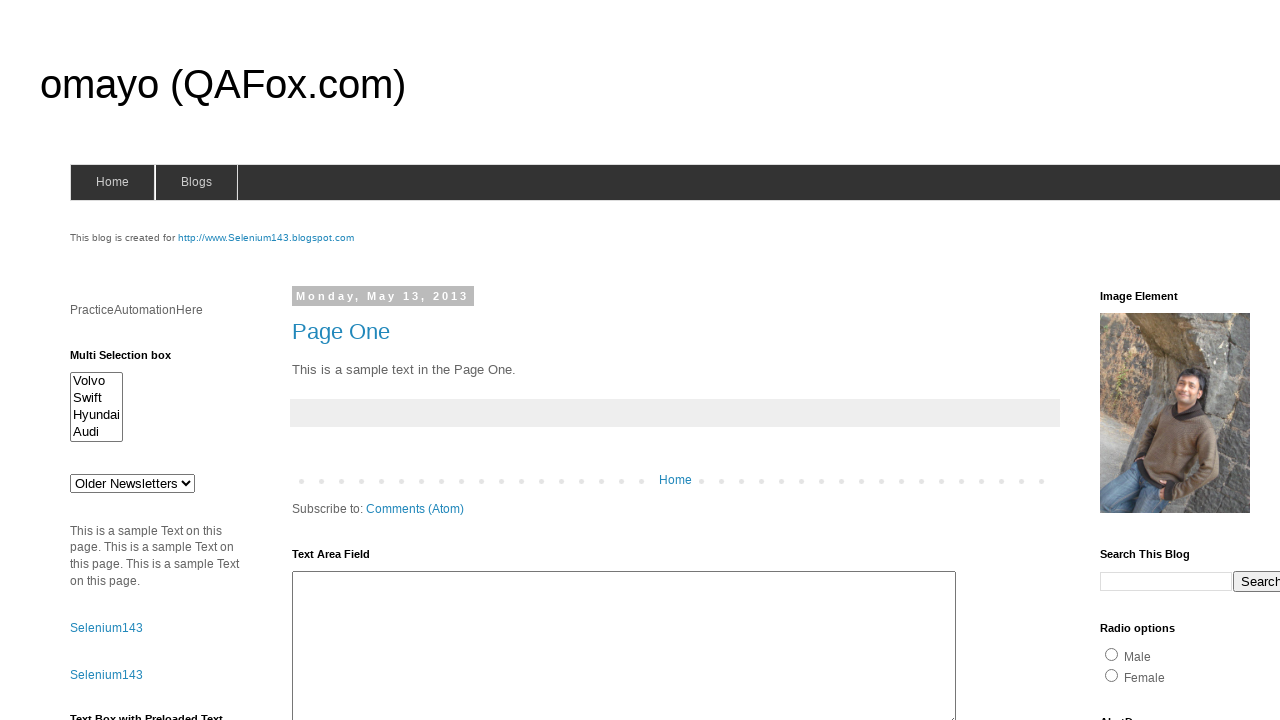

Selected 'doc 3' from the first dropdown on #drop1
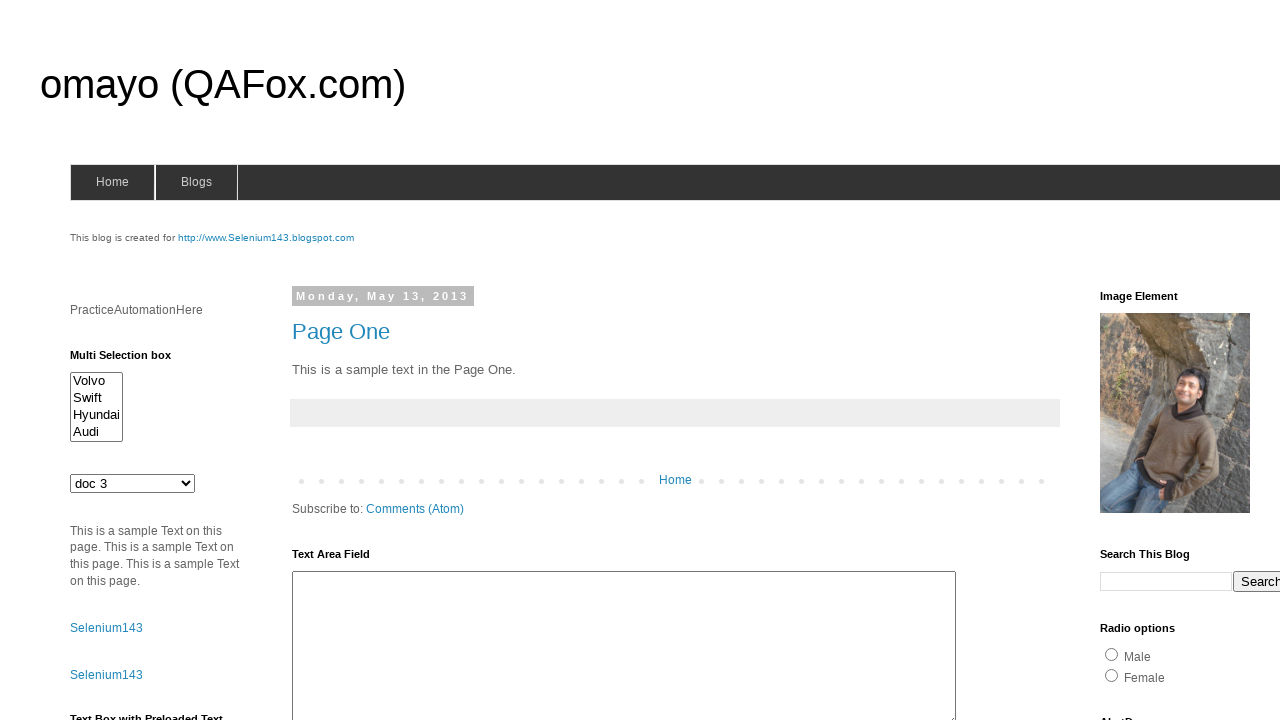

Selected multiple options (Audi, Volvo, Swift) from multi-select box on #multiselect1
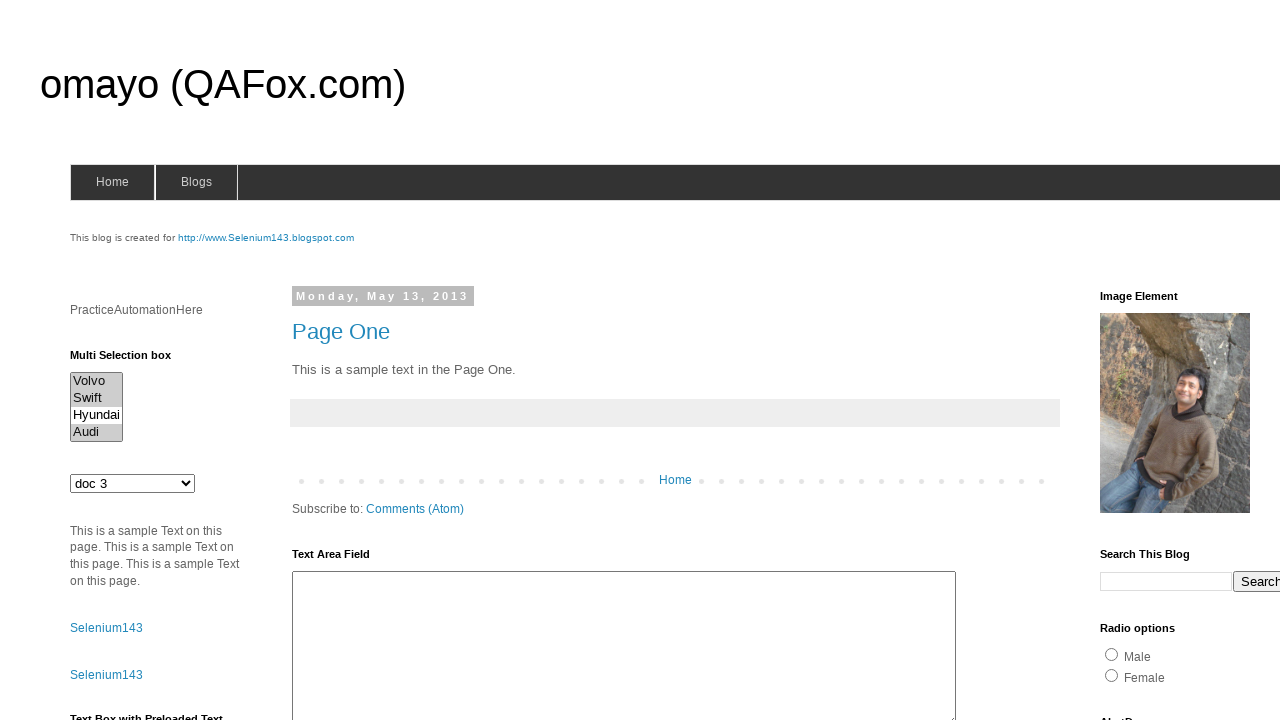

Waited 1000ms to verify selections
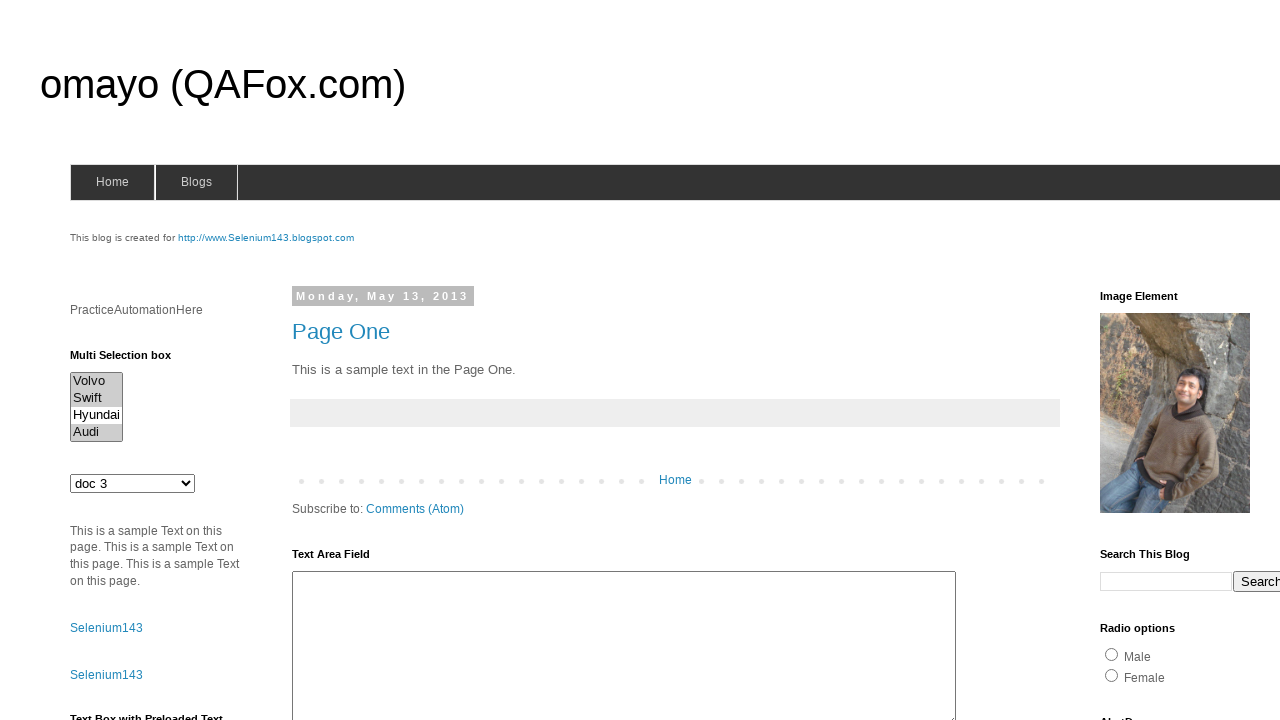

Verified multi-select element is visible with selections
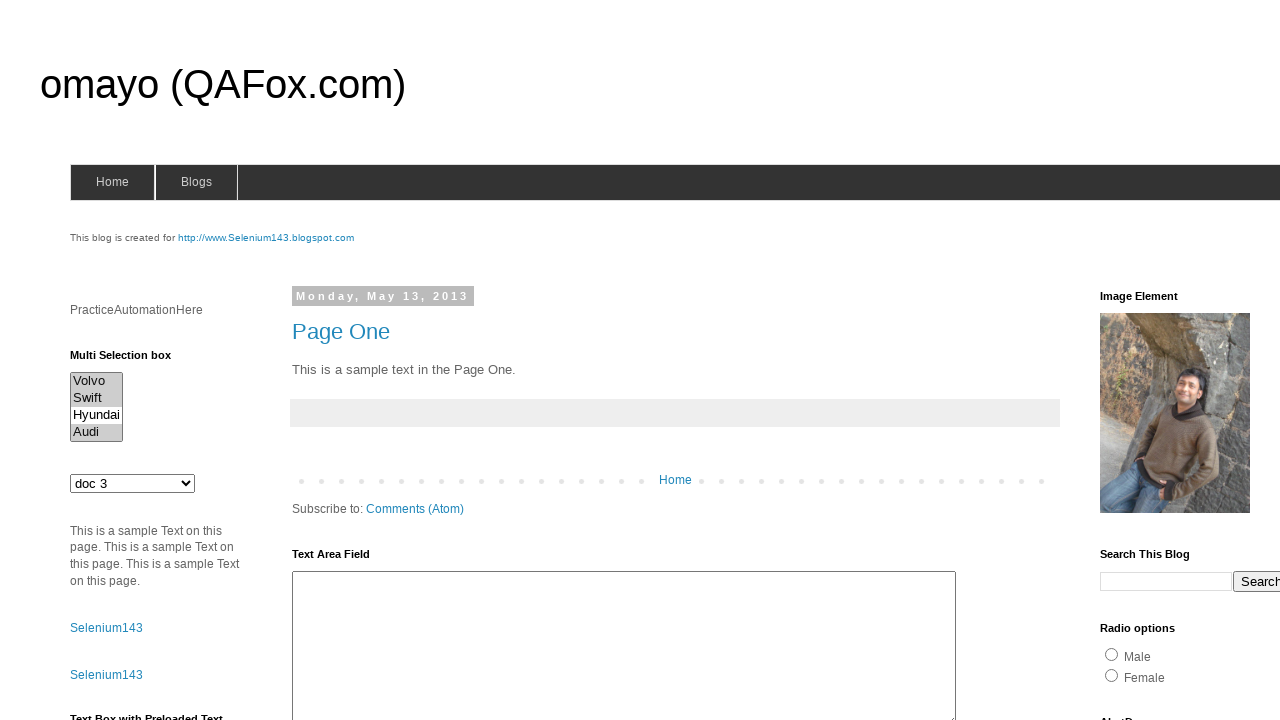

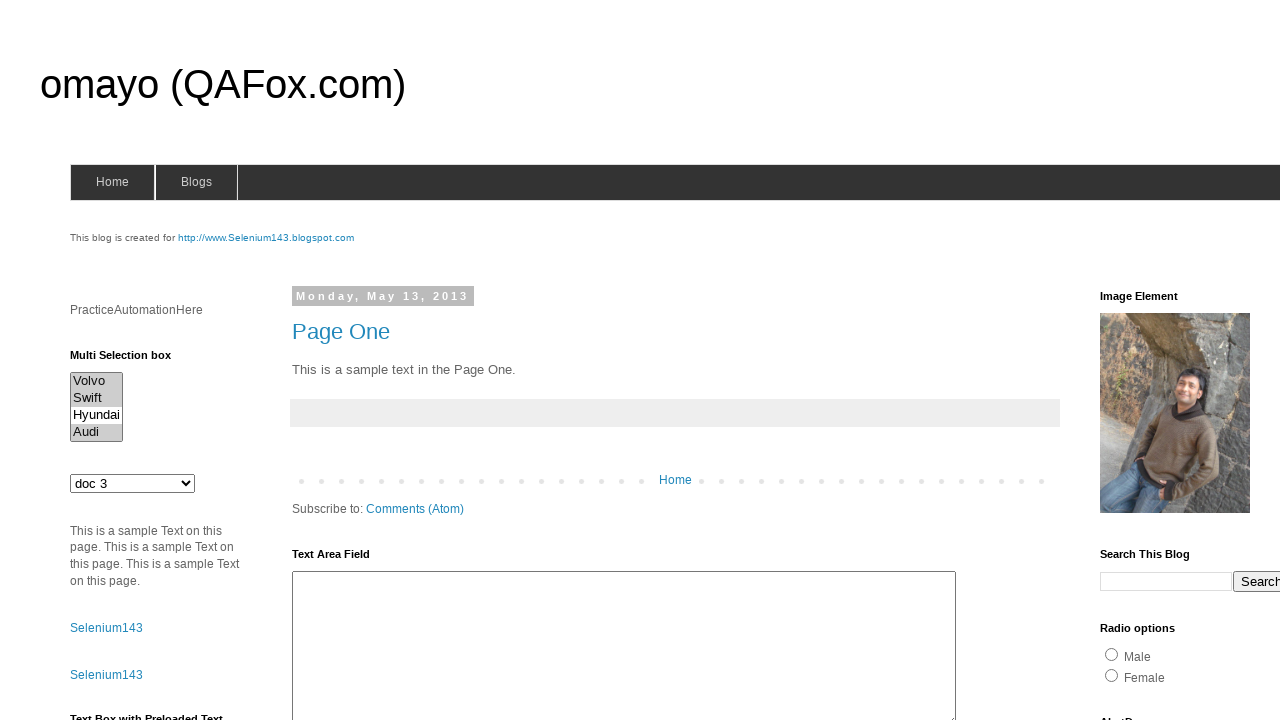